Clicks on the link element on example.com

Starting URL: https://example.com

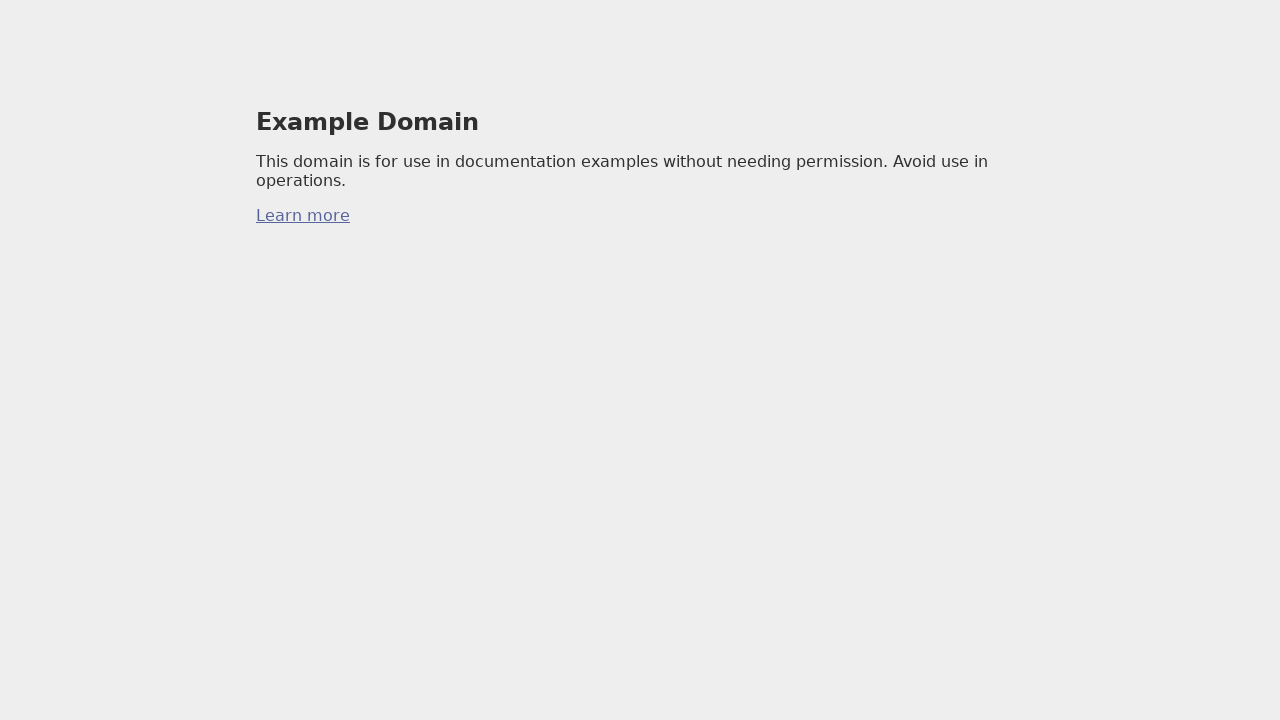

Clicked link element on example.com at (303, 216) on a
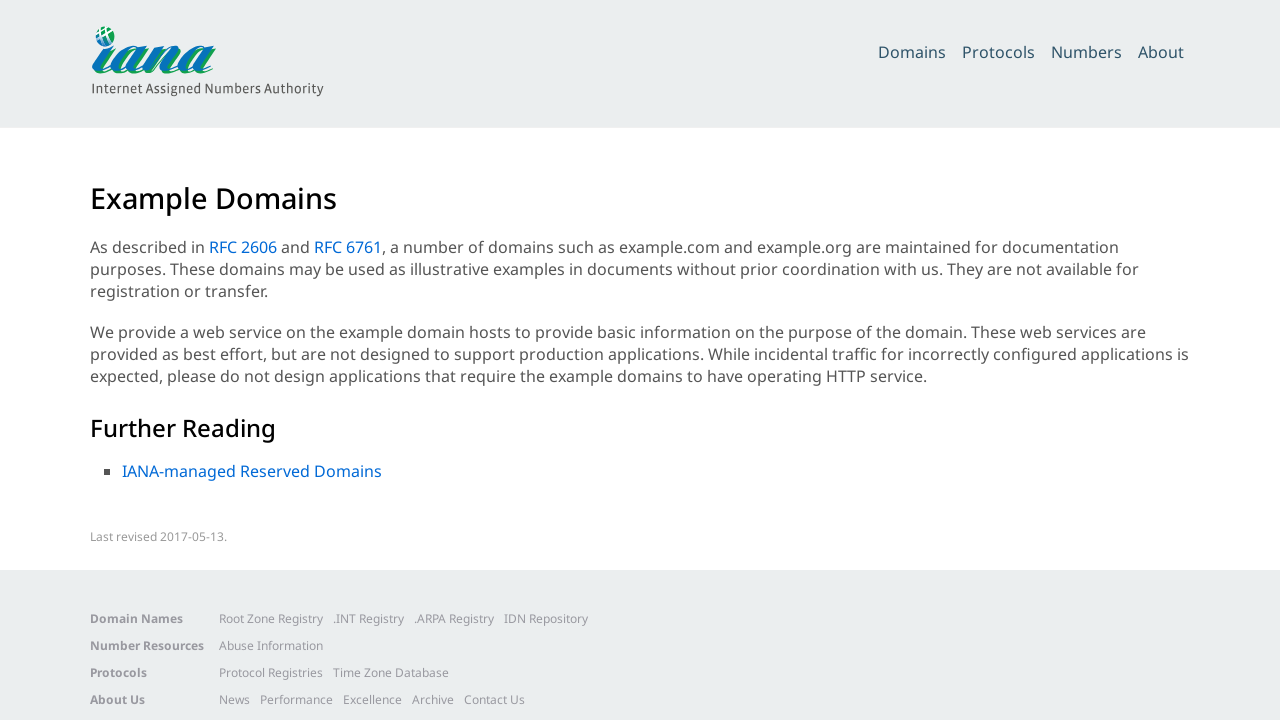

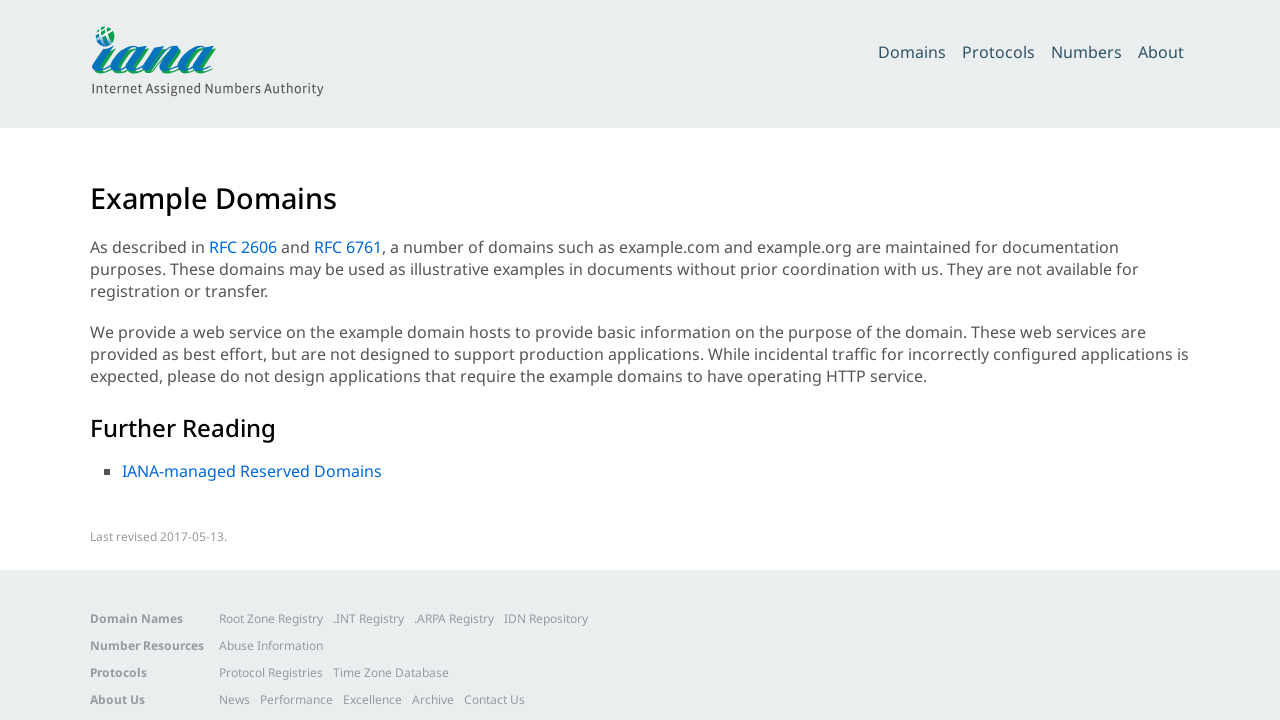